Tests scroll functionality by scrolling to a name input field and filling in name and date fields on a form

Starting URL: https://formy-project.herokuapp.com/scroll

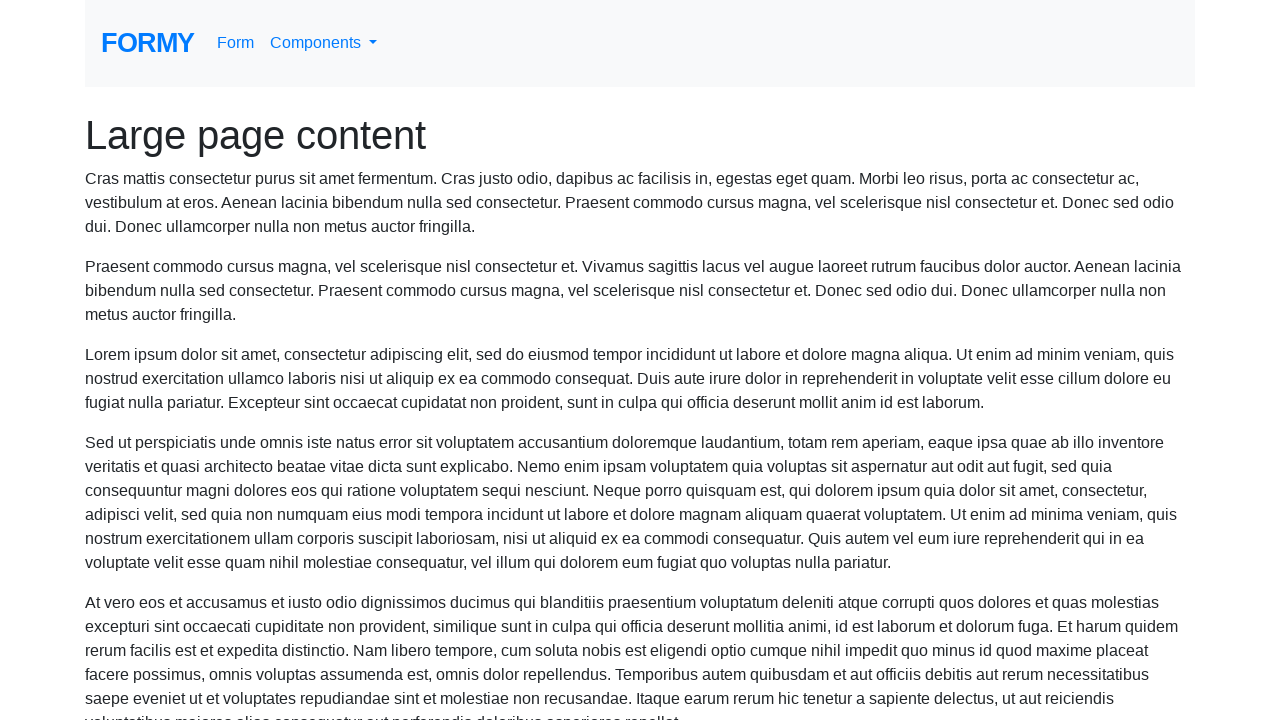

Located the name input field
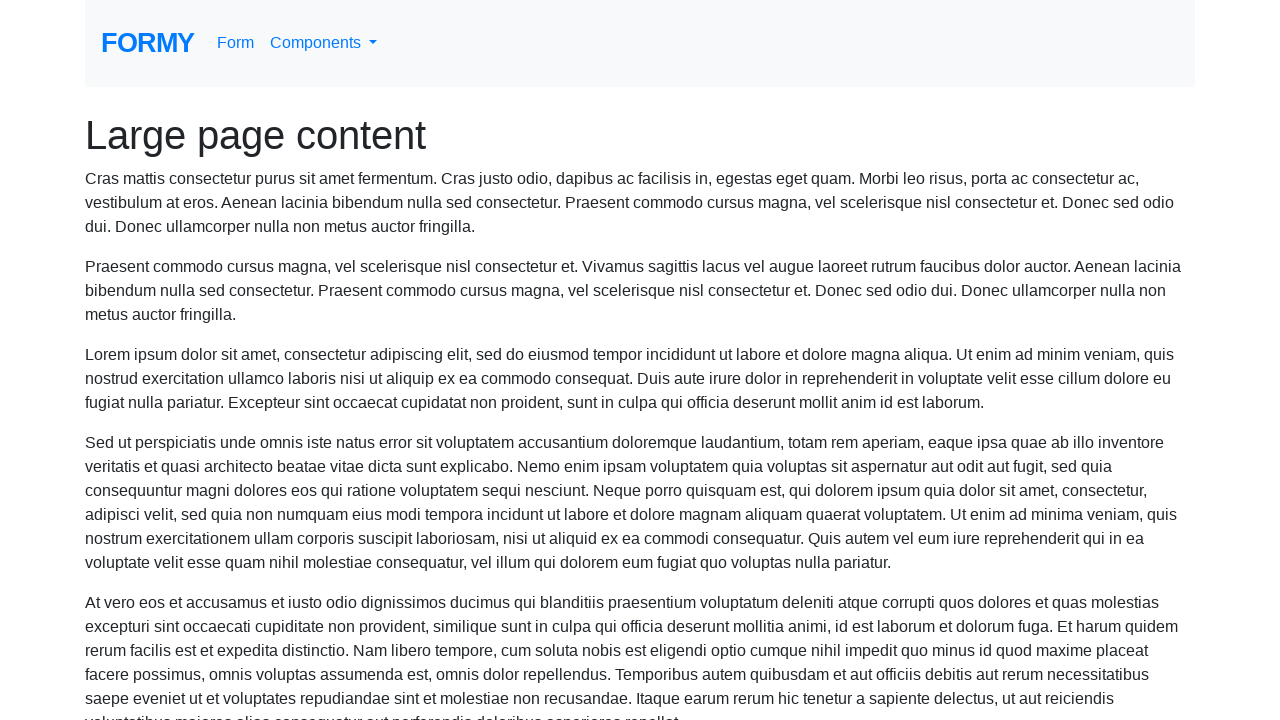

Scrolled to name field
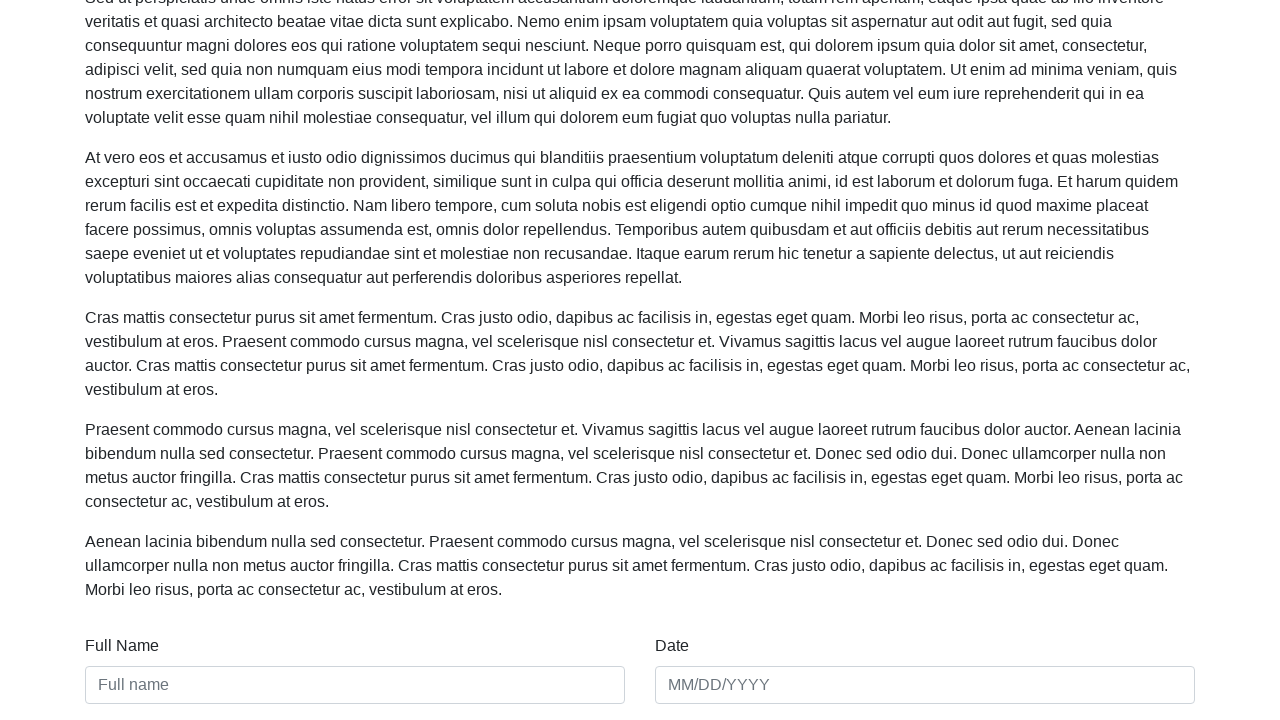

Filled name field with 'Marcus Thompson' on #name
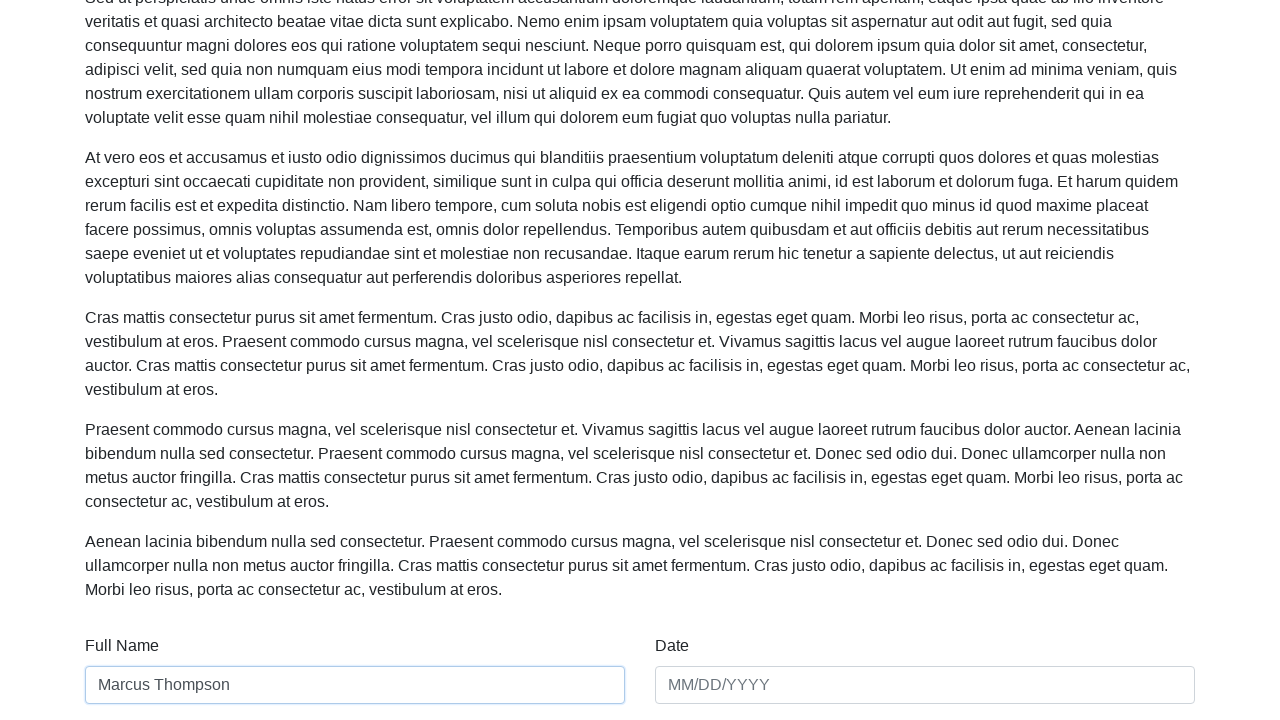

Filled date field with '03/15/2024' on #date
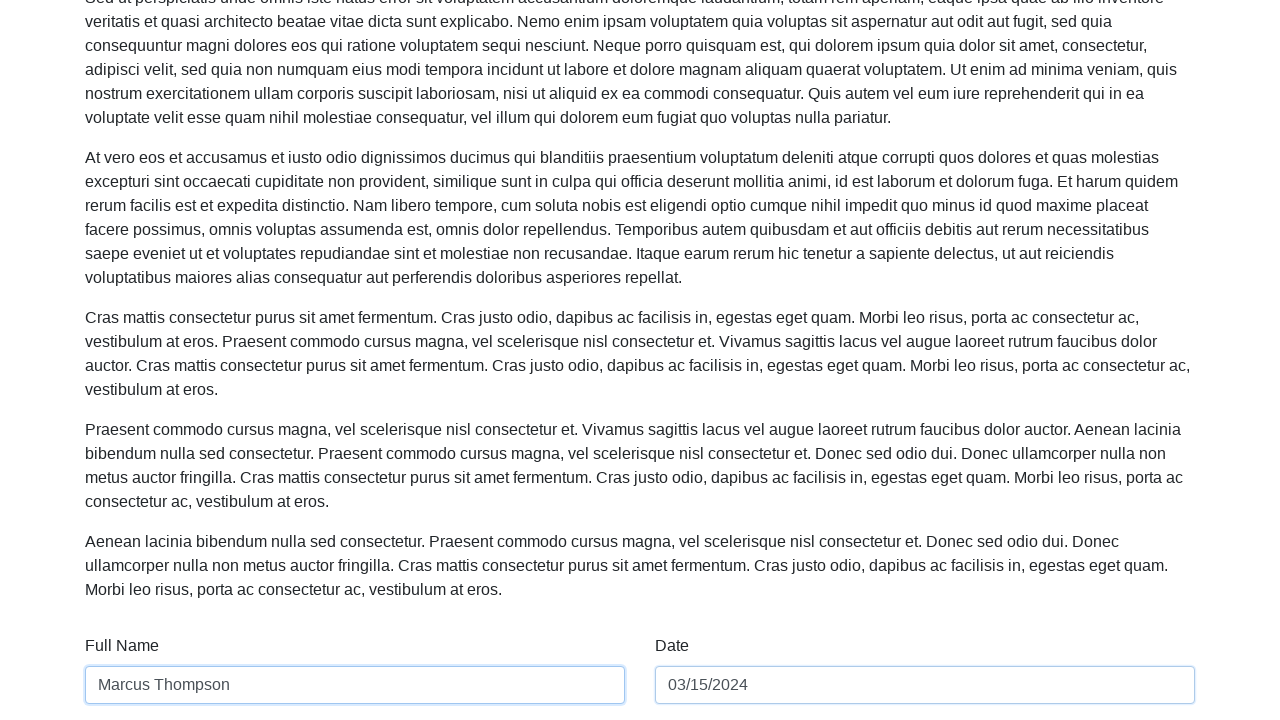

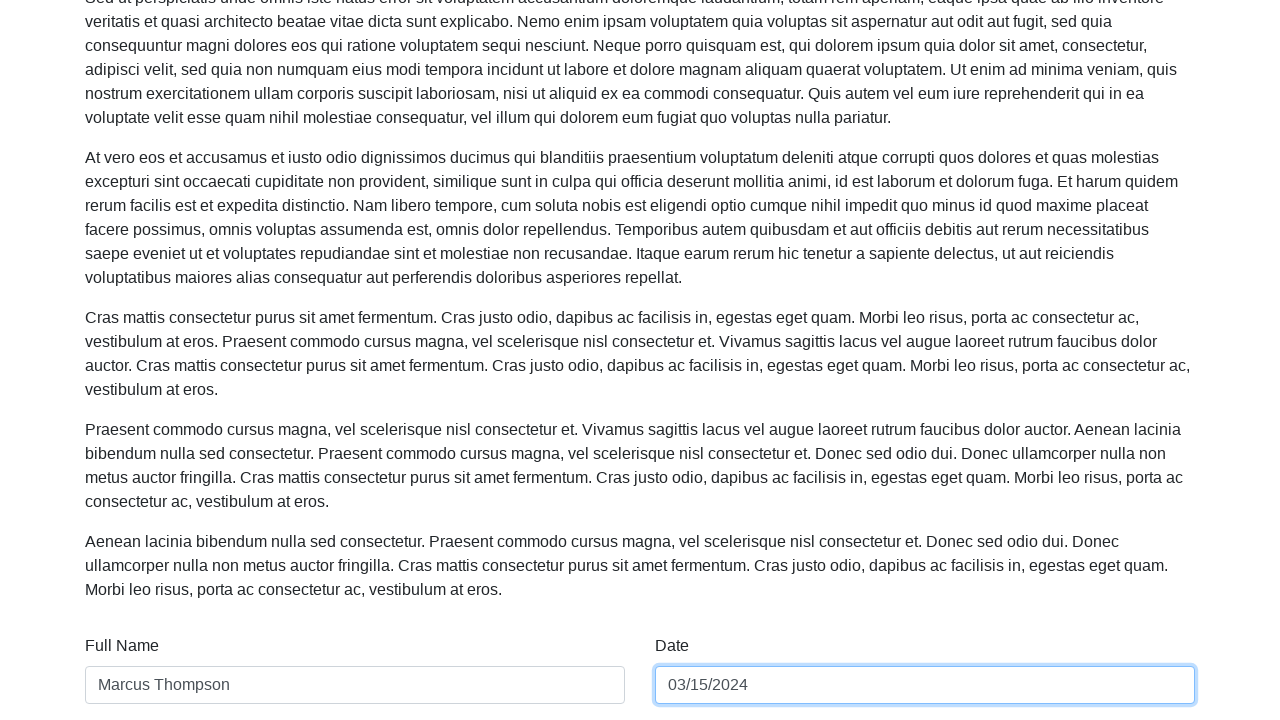